Tests clicking a button that triggers an alert box, accepting the alert, and verifying the text area remains empty

Starting URL: https://kristinek.github.io/site/examples/alerts_popups

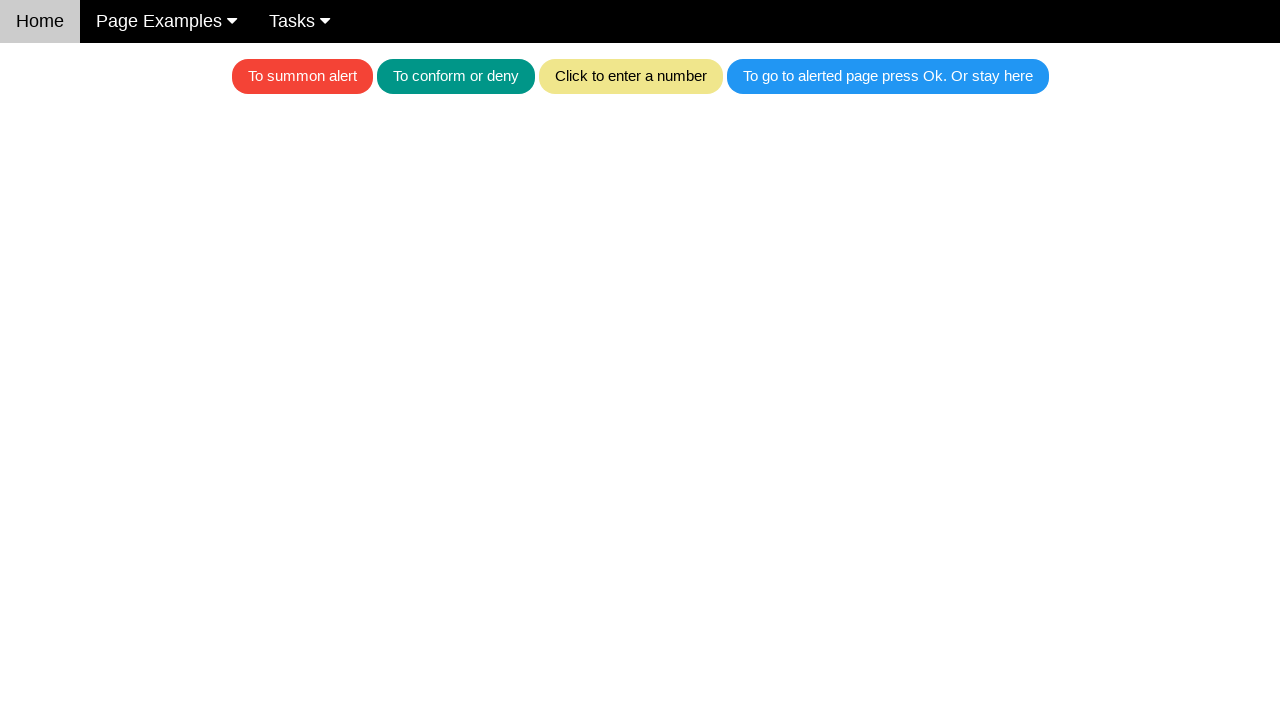

Clicked the red button to trigger alert at (302, 76) on .w3-red
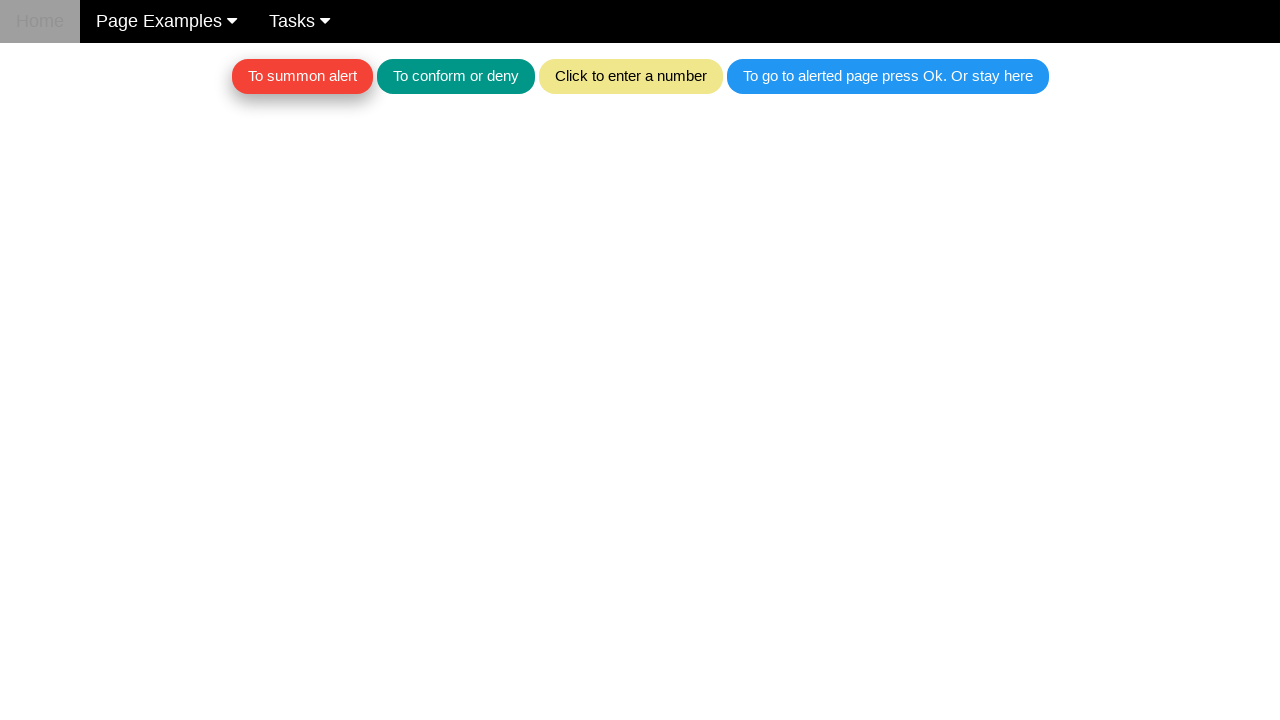

Set up dialog handler to accept alerts
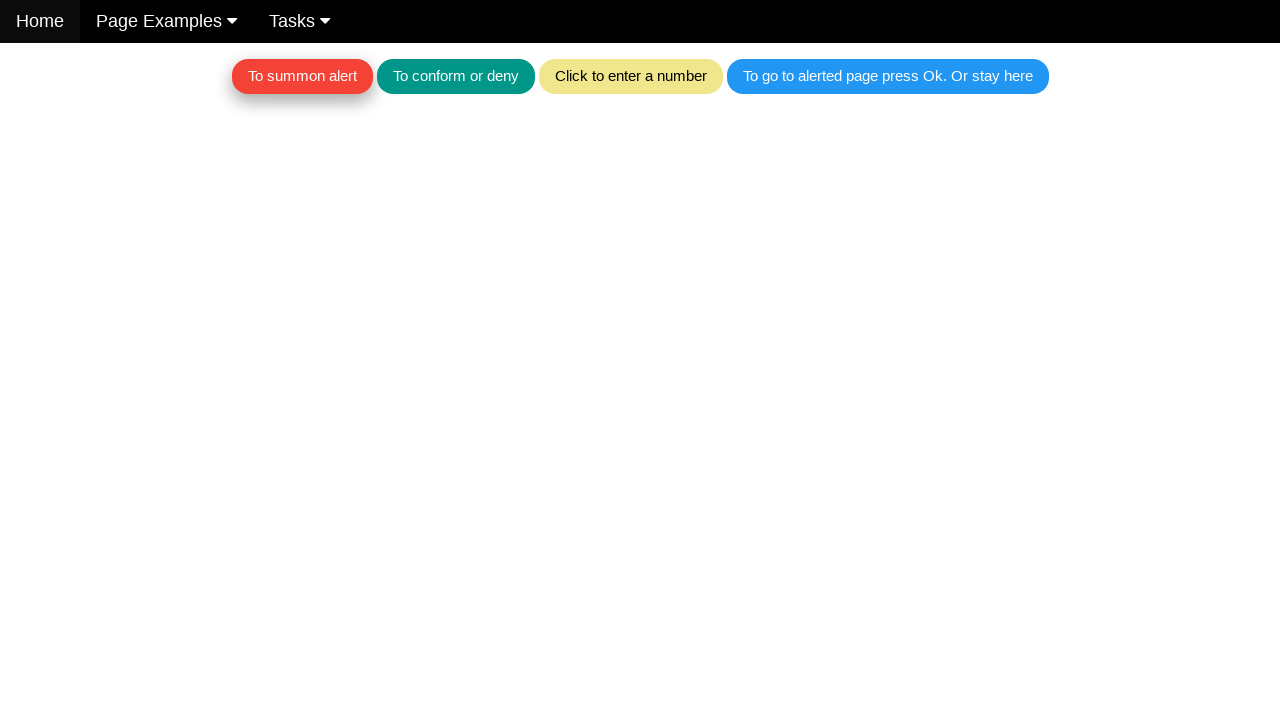

Clicked the red button again and accepted the alert dialog at (302, 76) on .w3-red
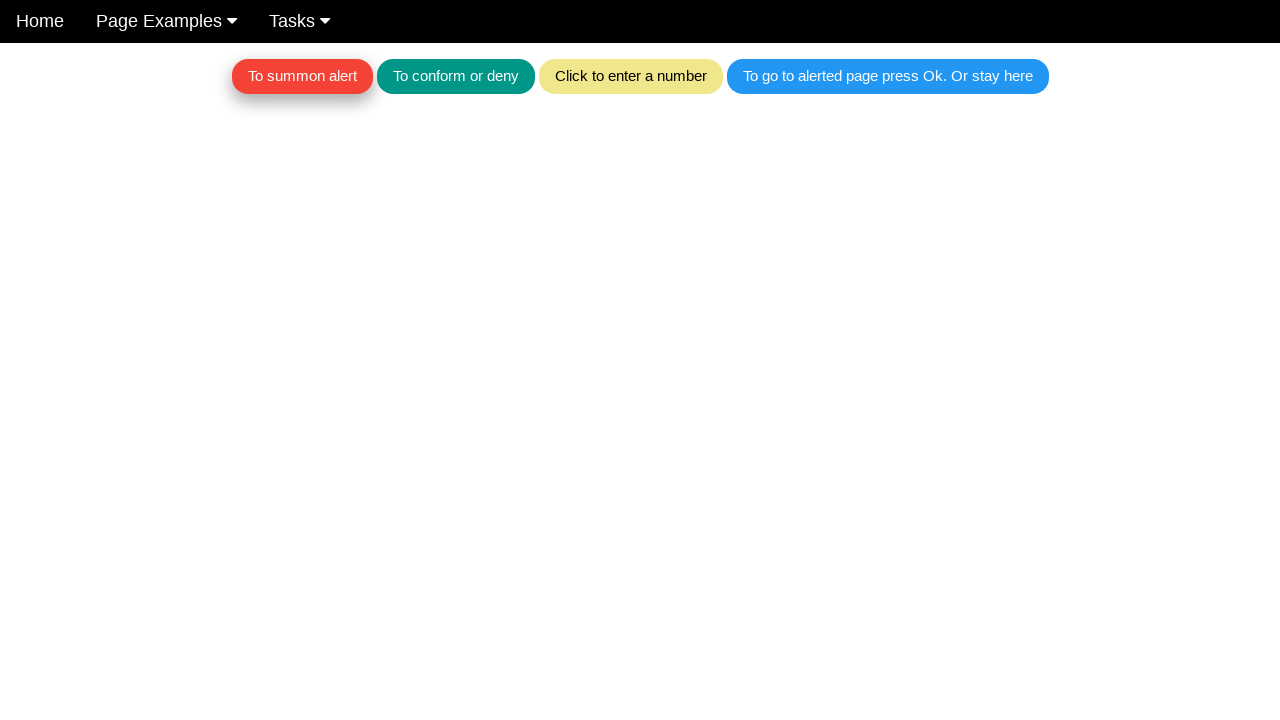

Located the text area element
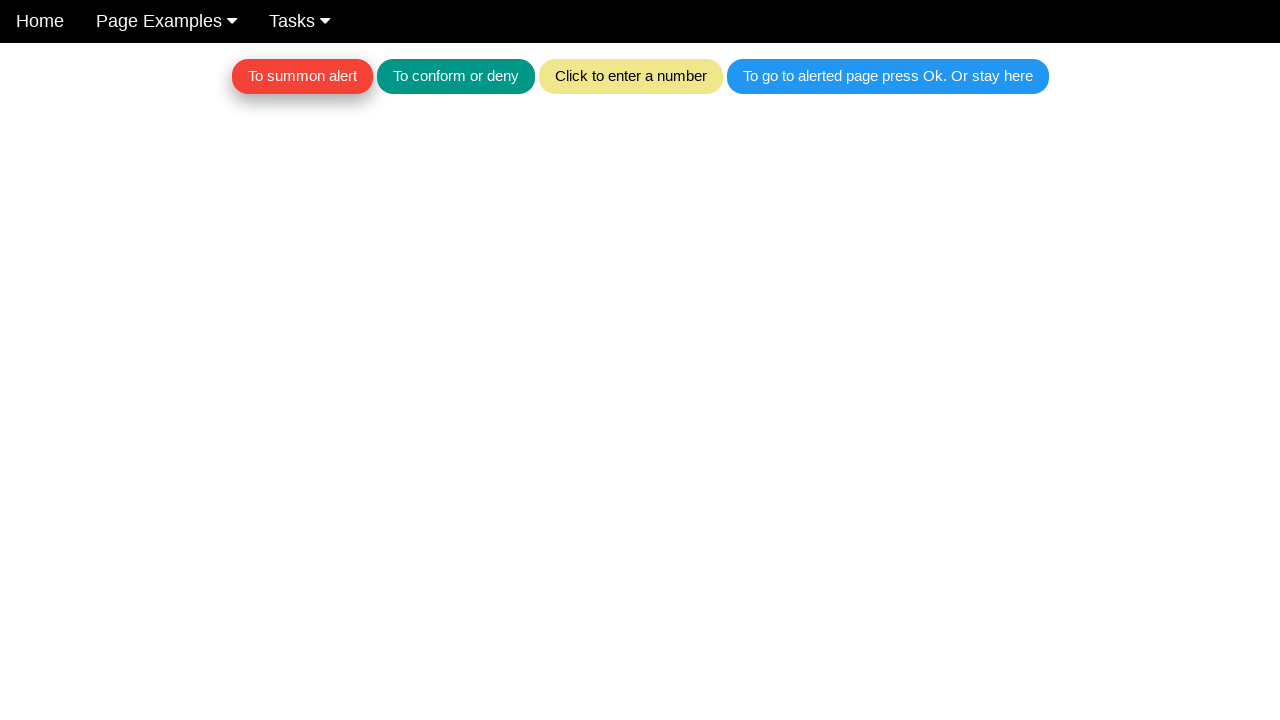

Verified that the text area is empty
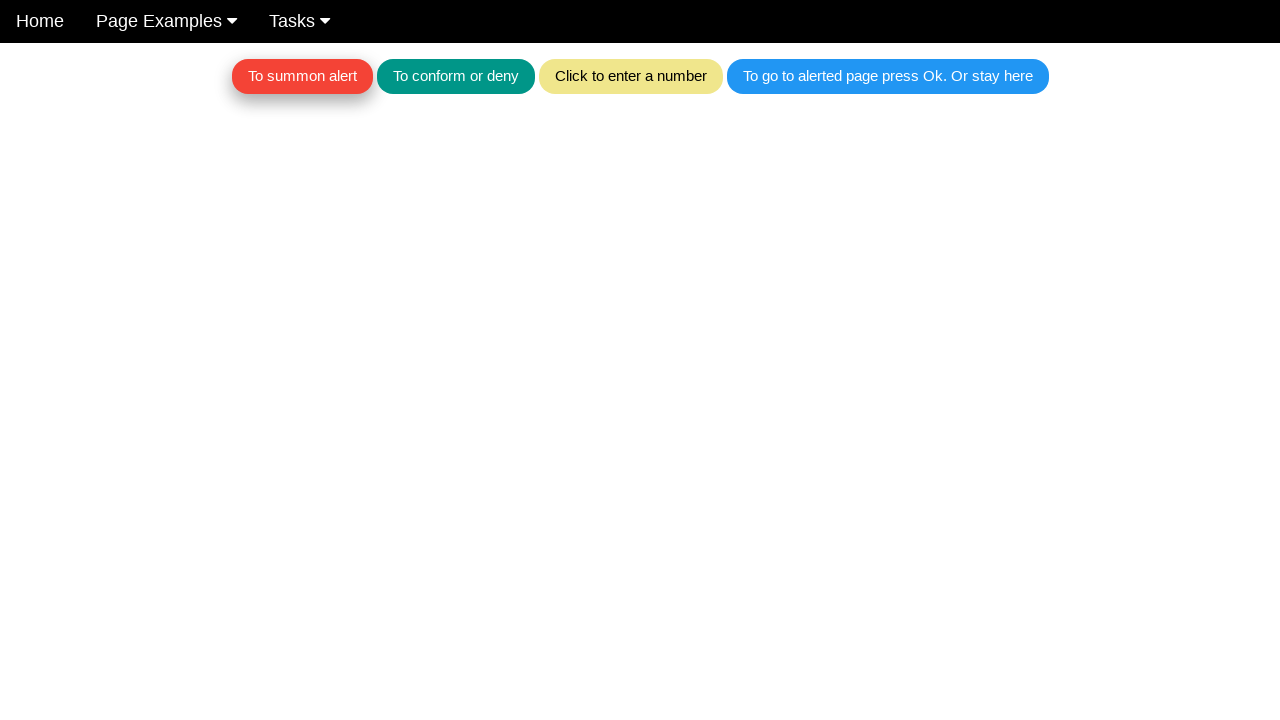

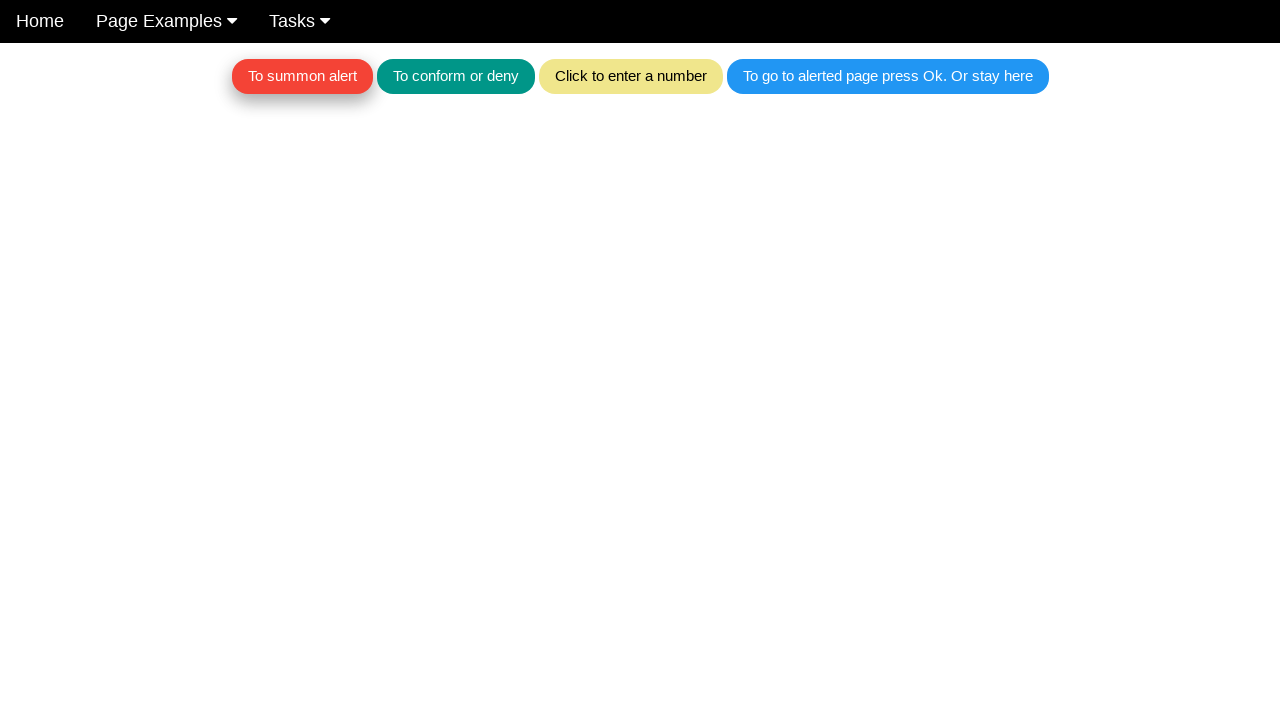